Tests double-click functionality on an element within an iframe, verifying color change behavior

Starting URL: http://api.jquery.com/dblclick/

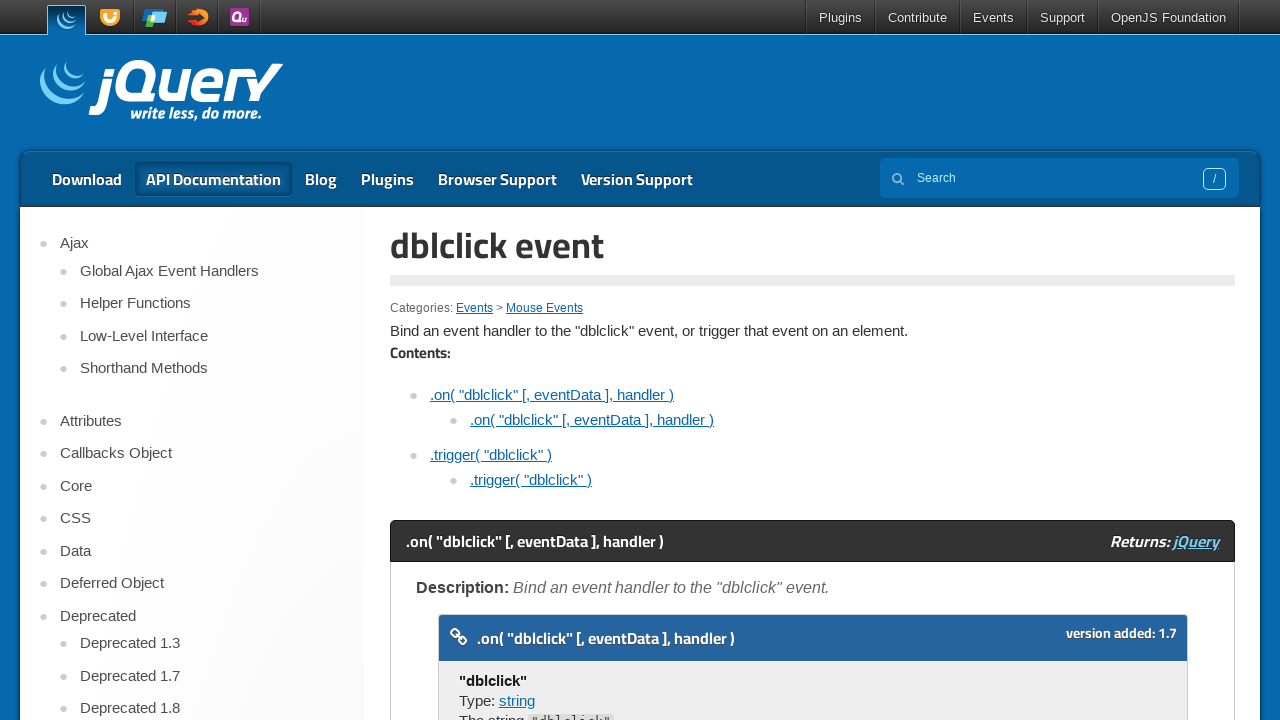

Located and switched to the first iframe
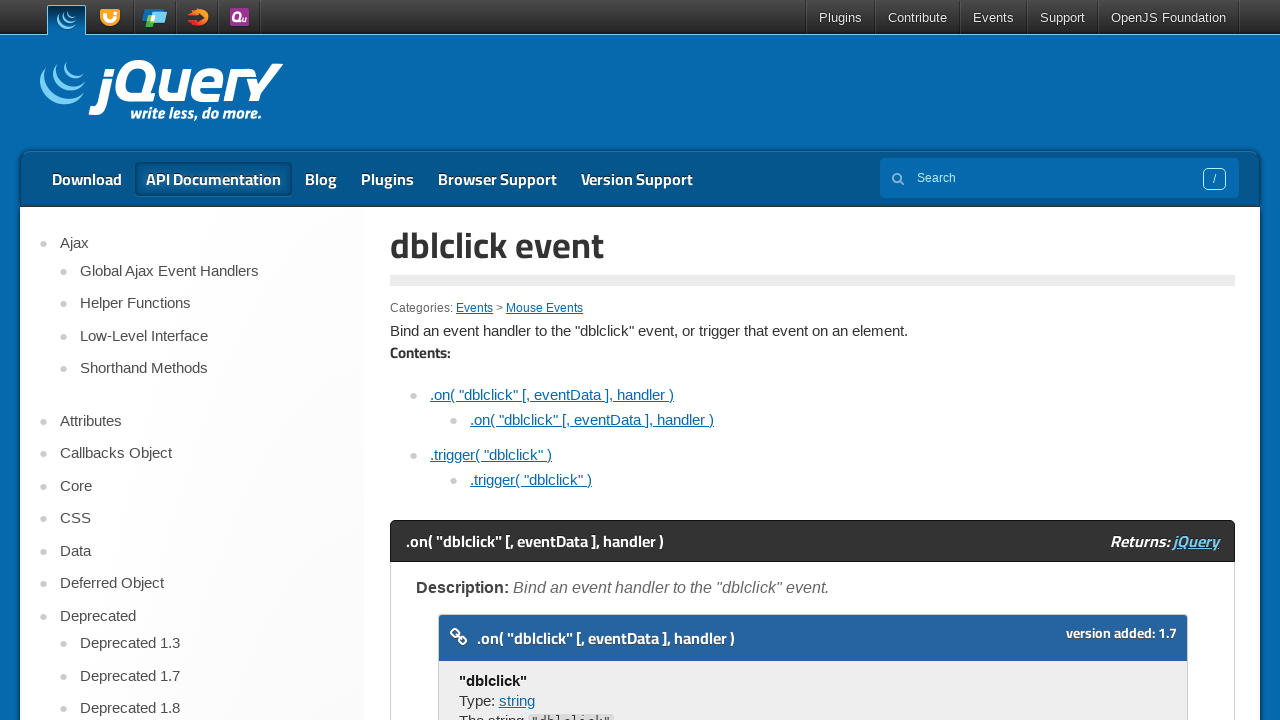

Located target element in iframe
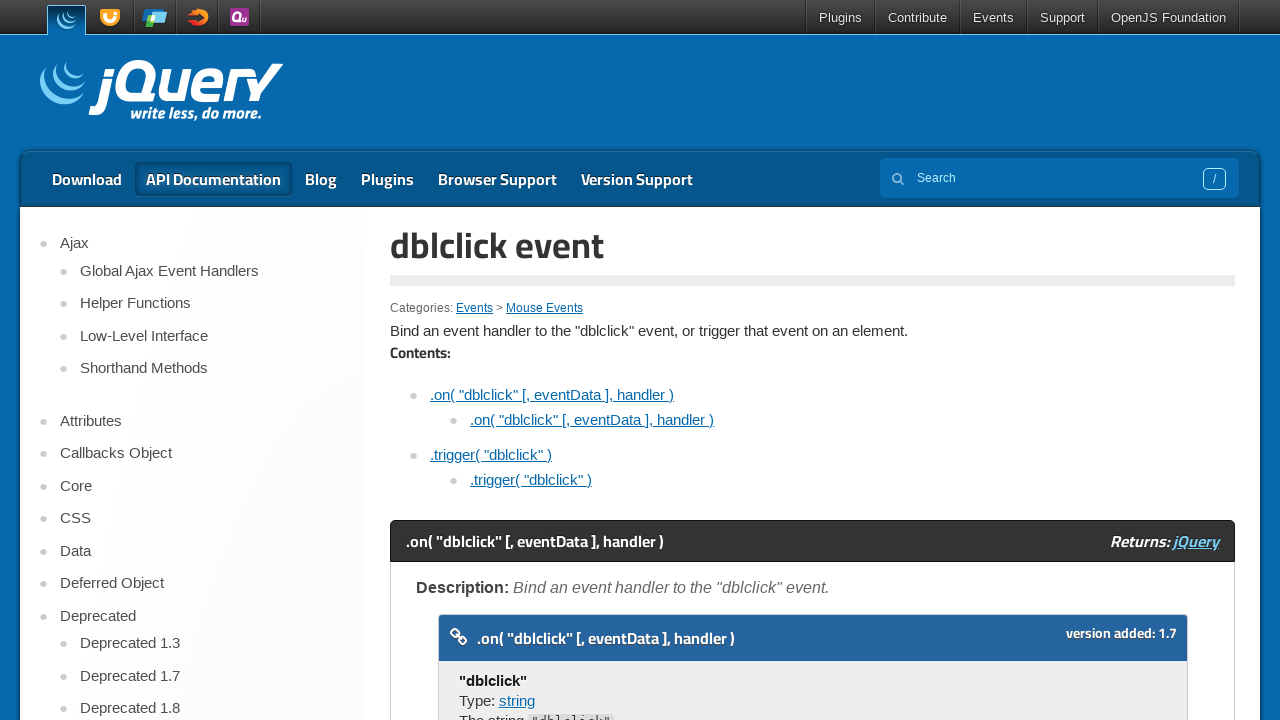

Double-clicked the target element to trigger color change at (478, 360) on iframe >> nth=0 >> internal:control=enter-frame >> xpath=/html/body/div
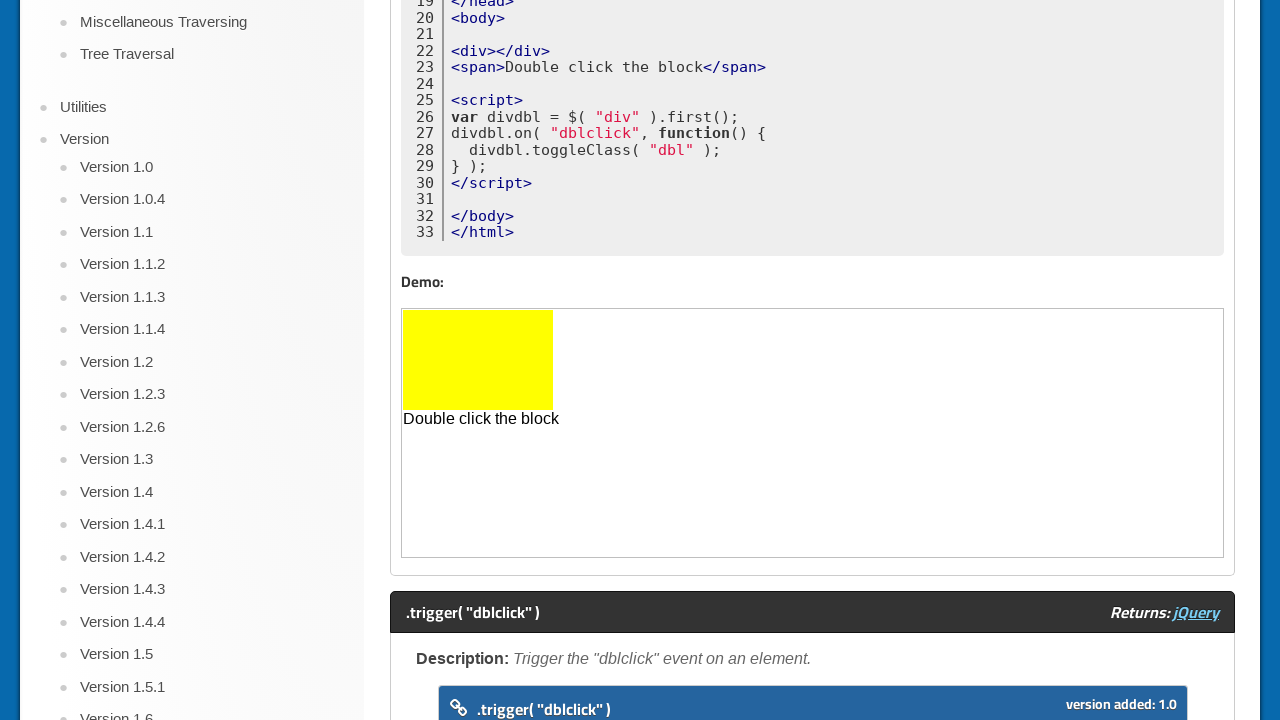

Waited 2 seconds for color change animation to complete
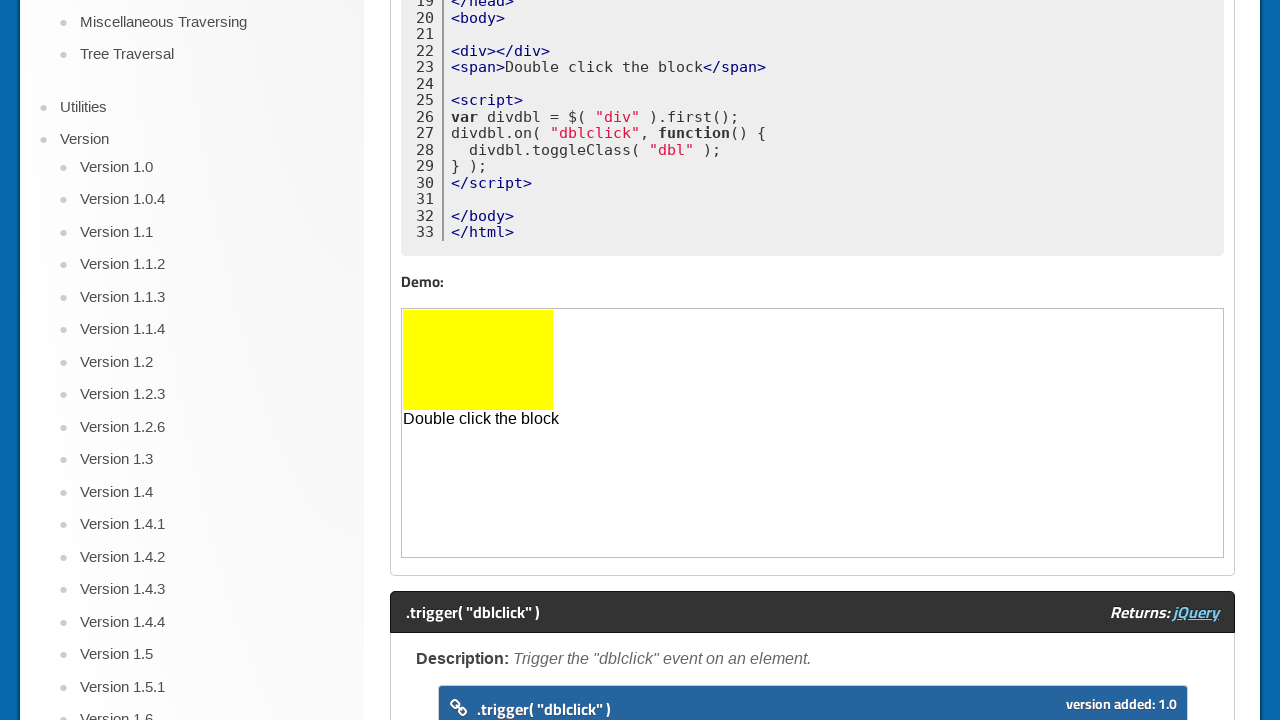

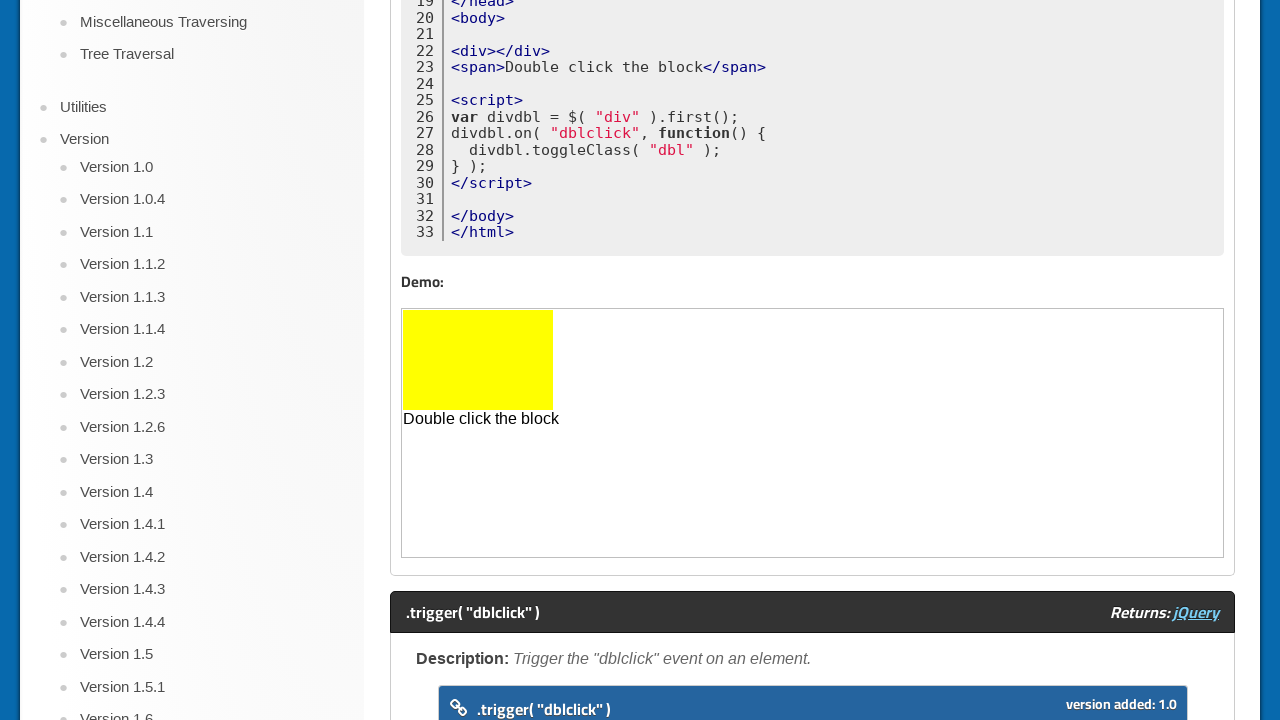